Tests dropdown selection functionality by selecting options using different methods (by value, by index, and by visible text)

Starting URL: https://the-internet.herokuapp.com/dropdown

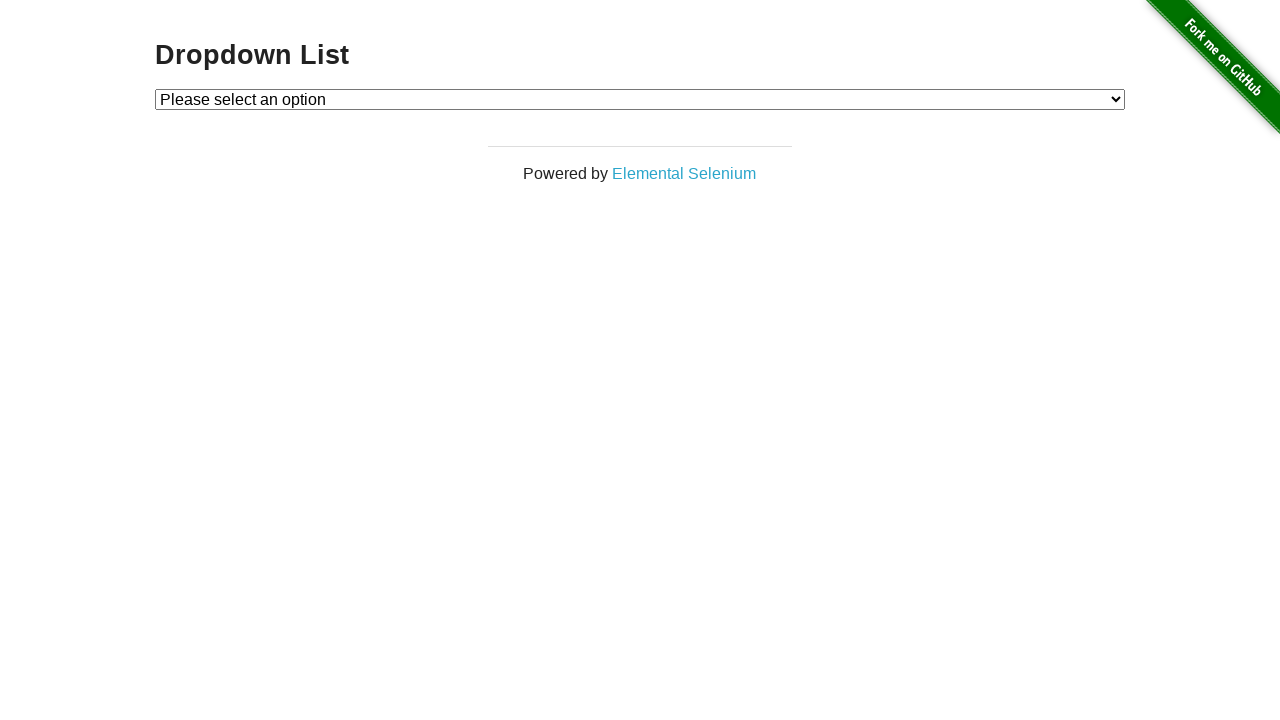

Selected Option 1 from dropdown by value on #dropdown
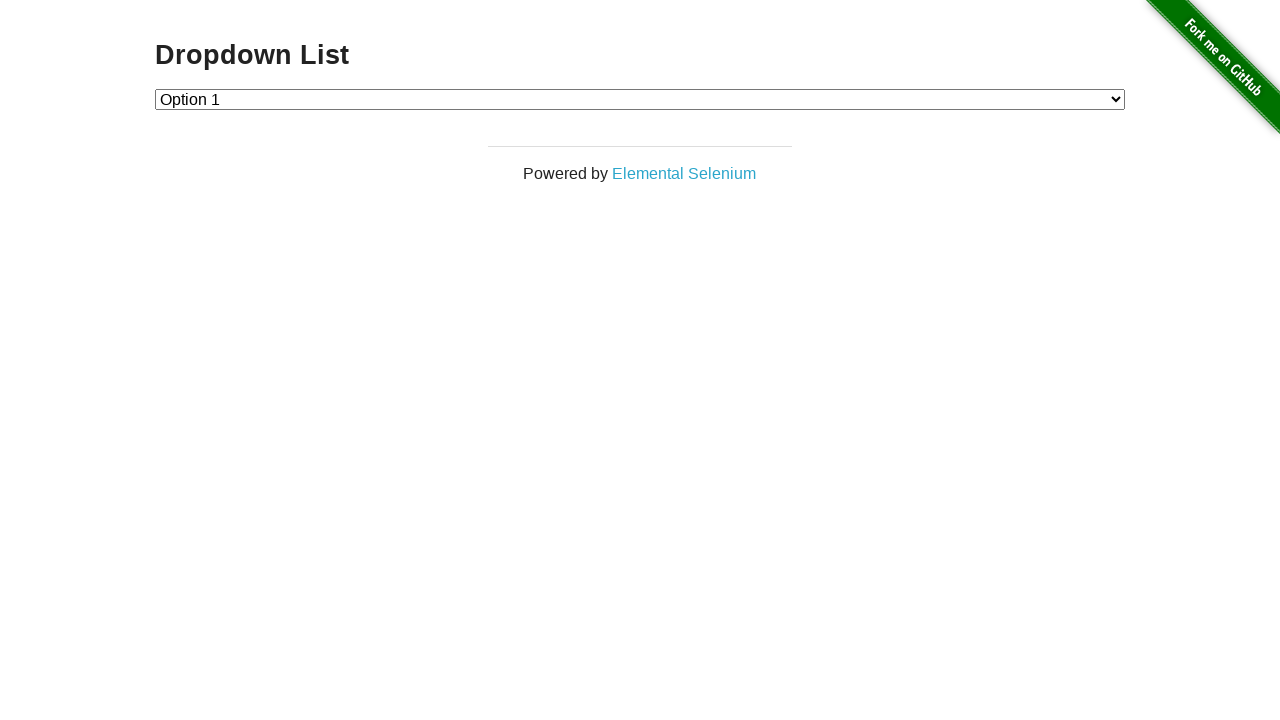

Selected Option 2 from dropdown by value on #dropdown
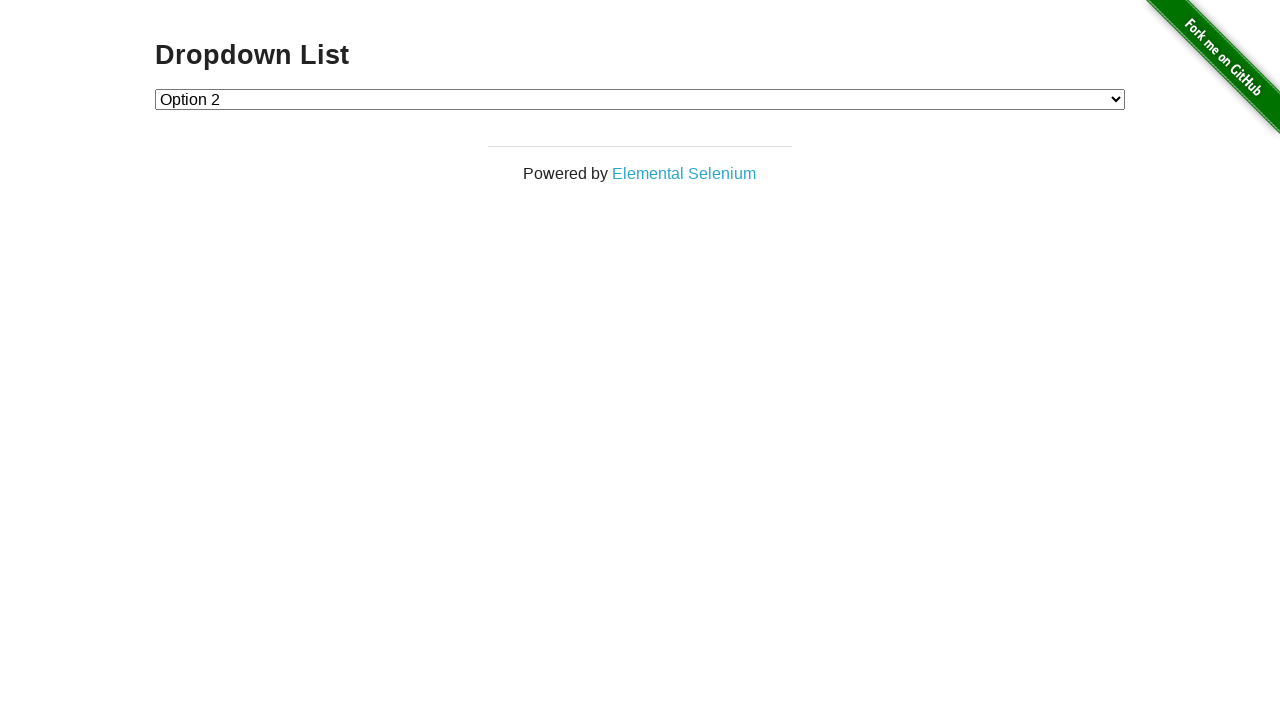

Selected Option 1 from dropdown by index on #dropdown
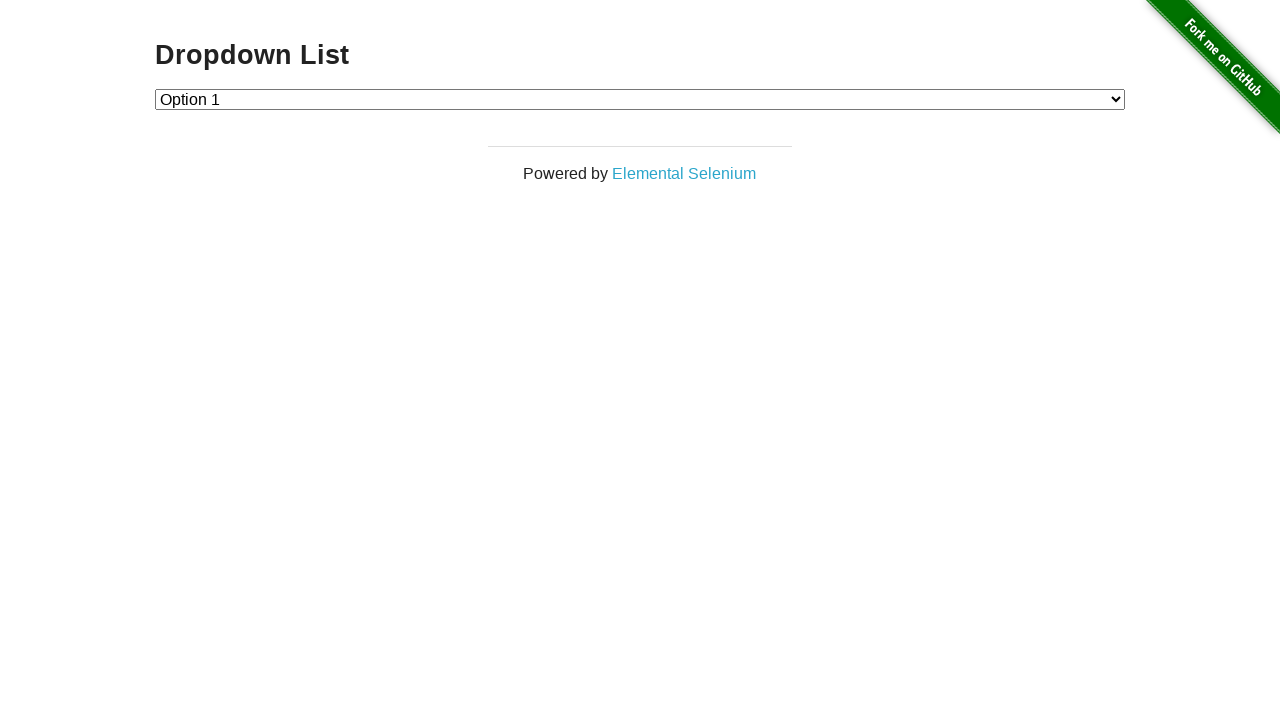

Selected Option 2 from dropdown by index on #dropdown
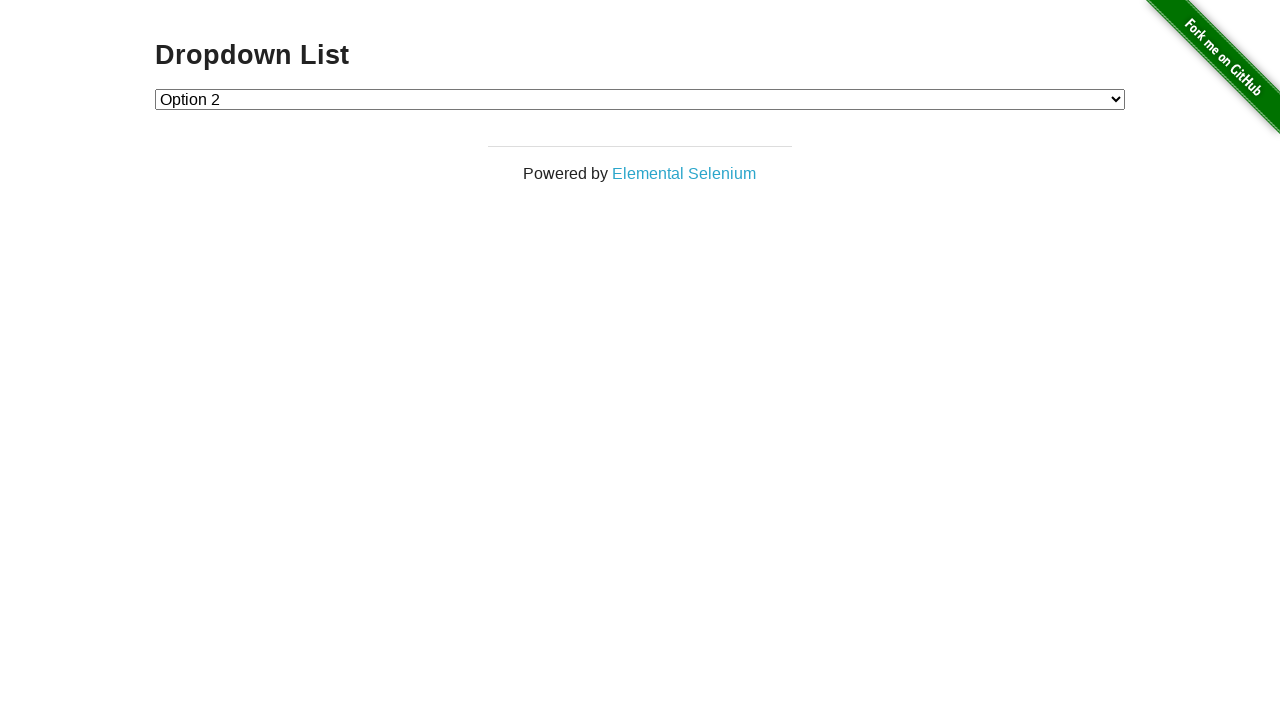

Selected Option 1 from dropdown by visible text on #dropdown
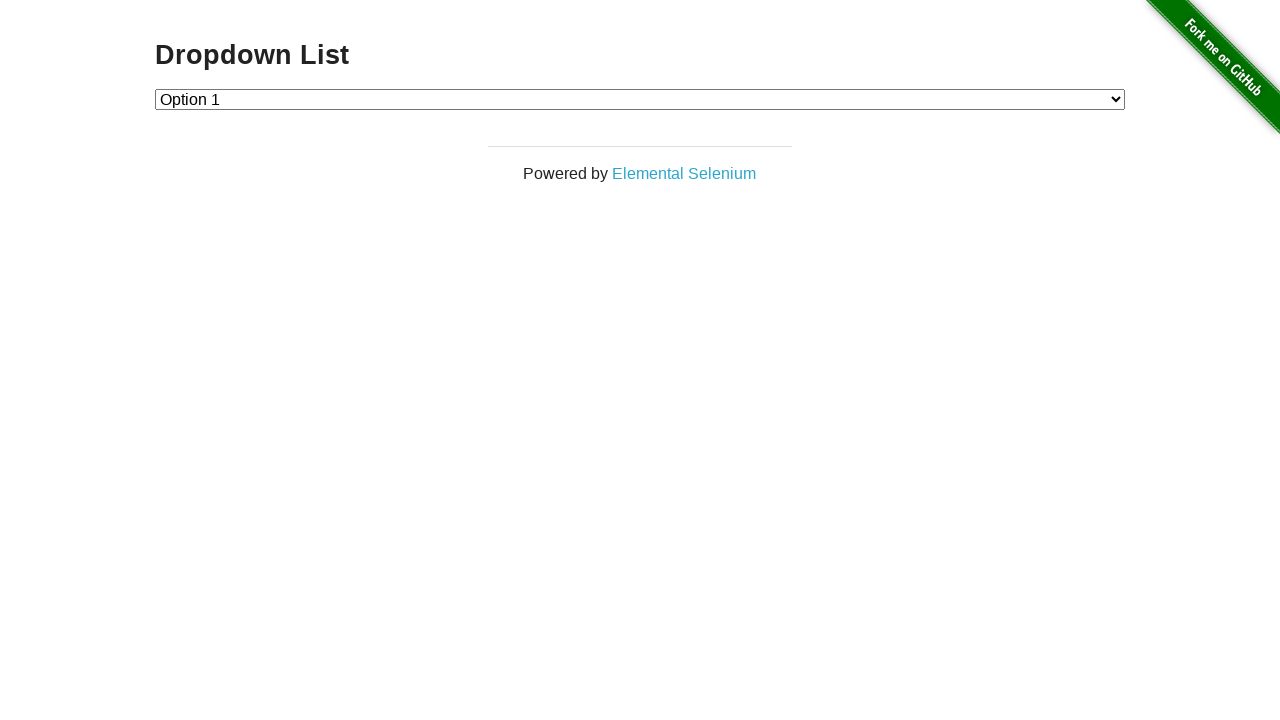

Selected Option 2 from dropdown by visible text on #dropdown
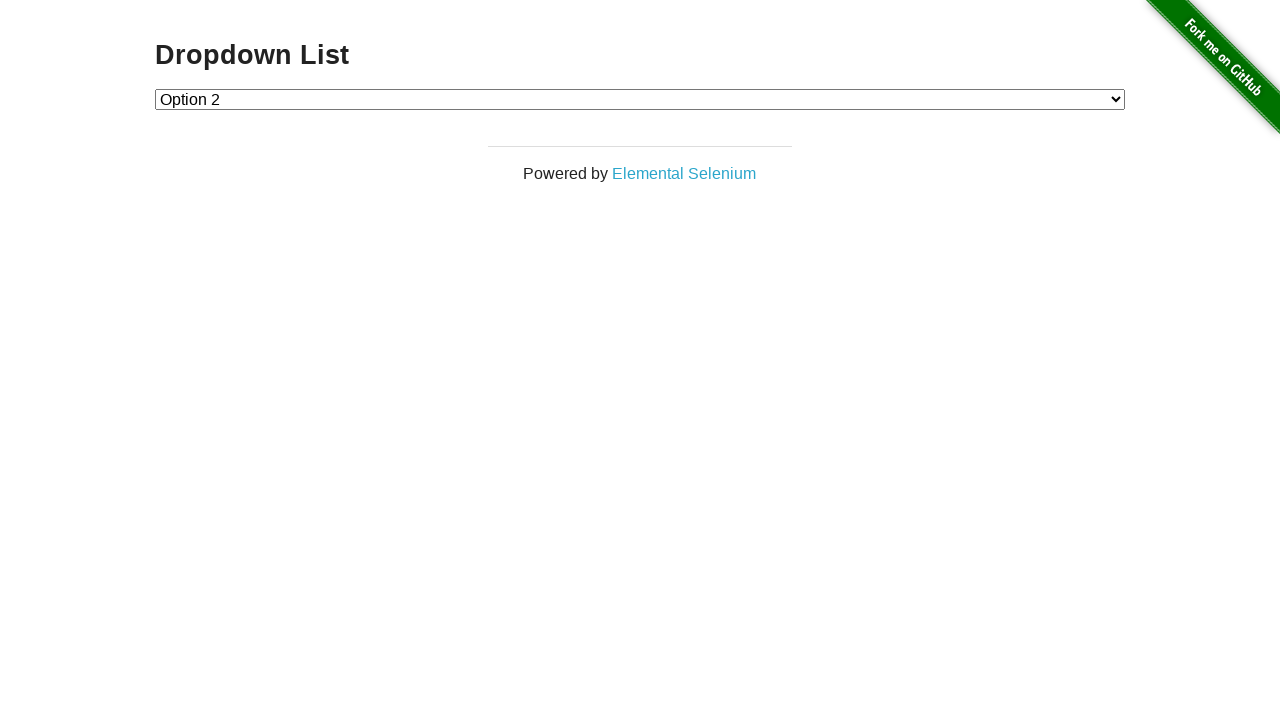

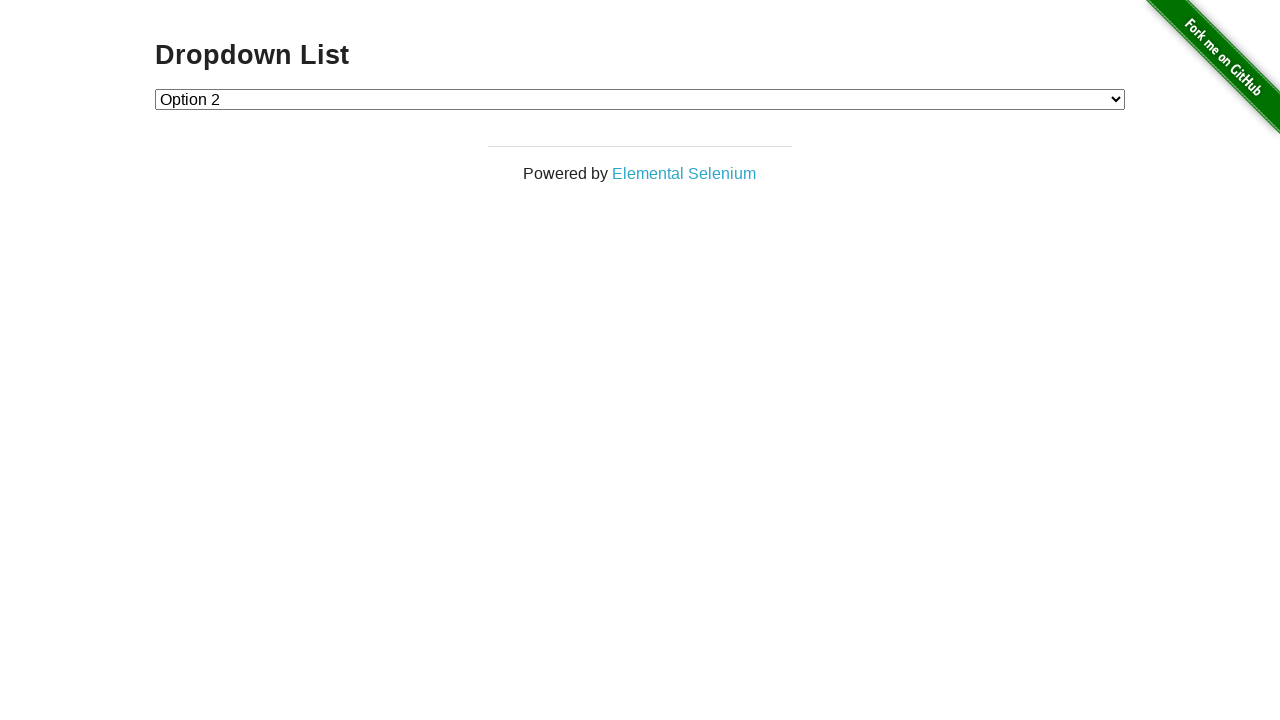